Navigates to the internet.nl connection test page

Starting URL: http://conn.internet.nl/connection/

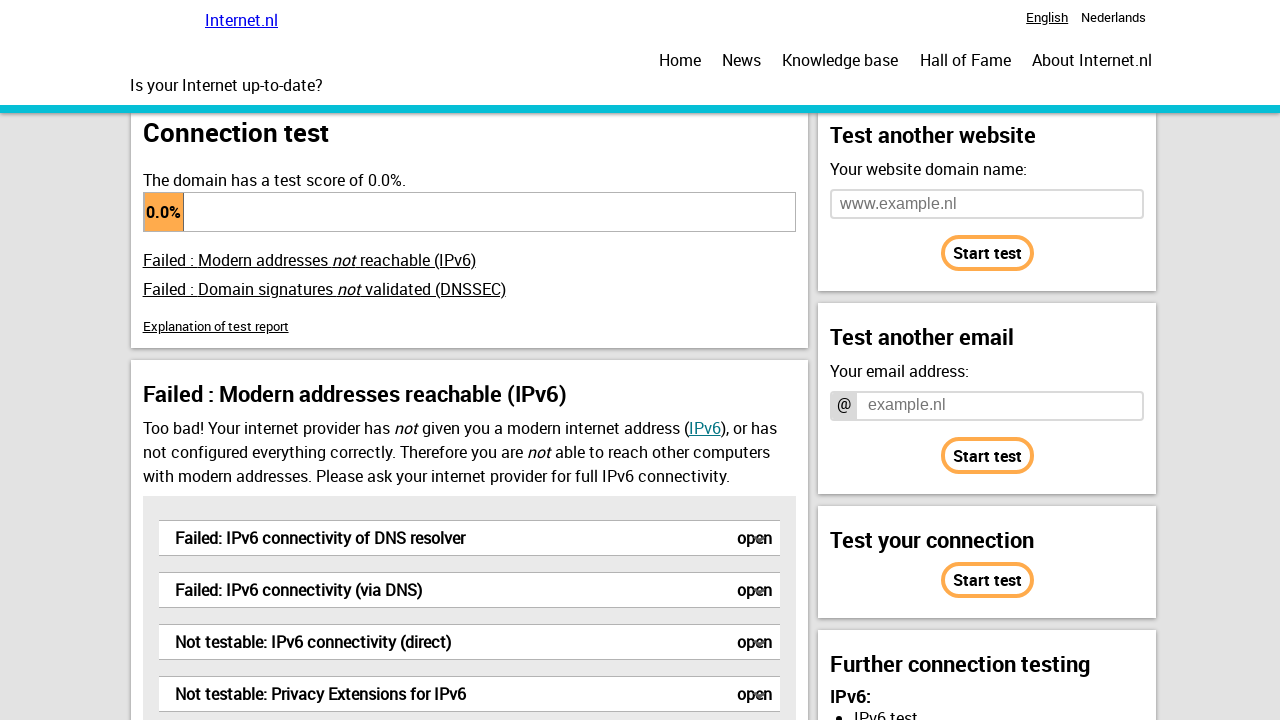

Navigated to internet.nl connection test page
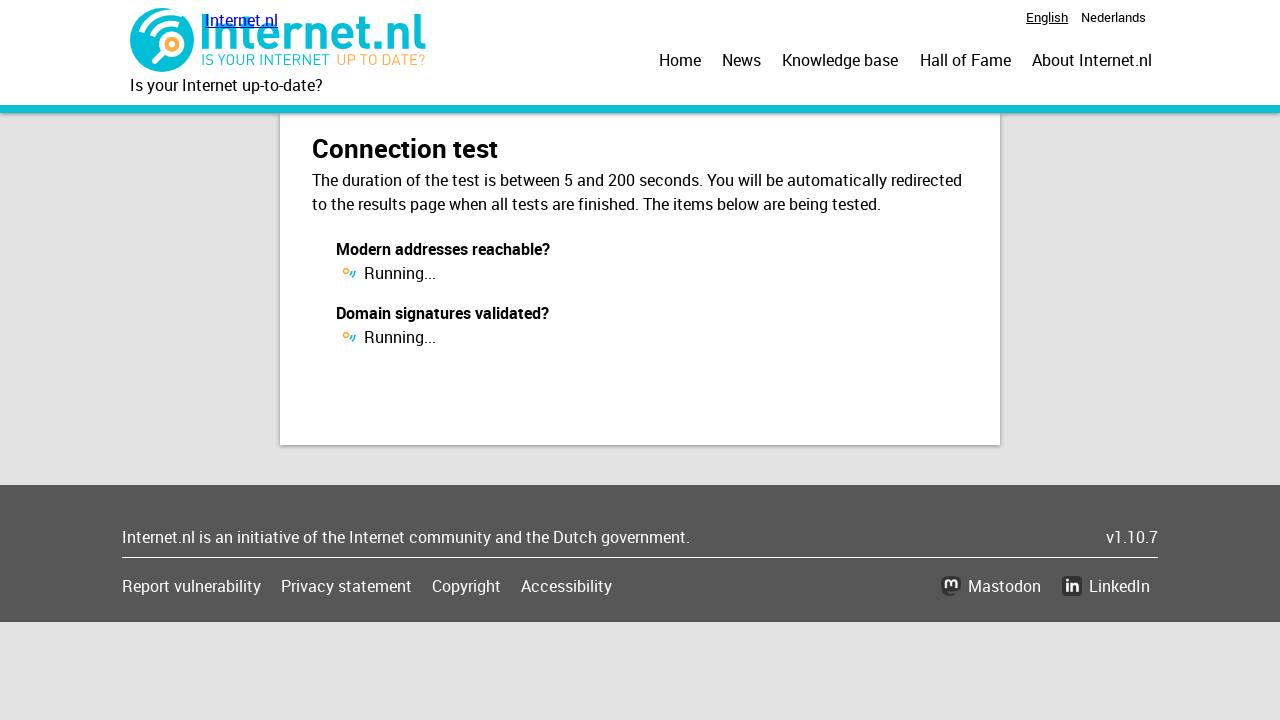

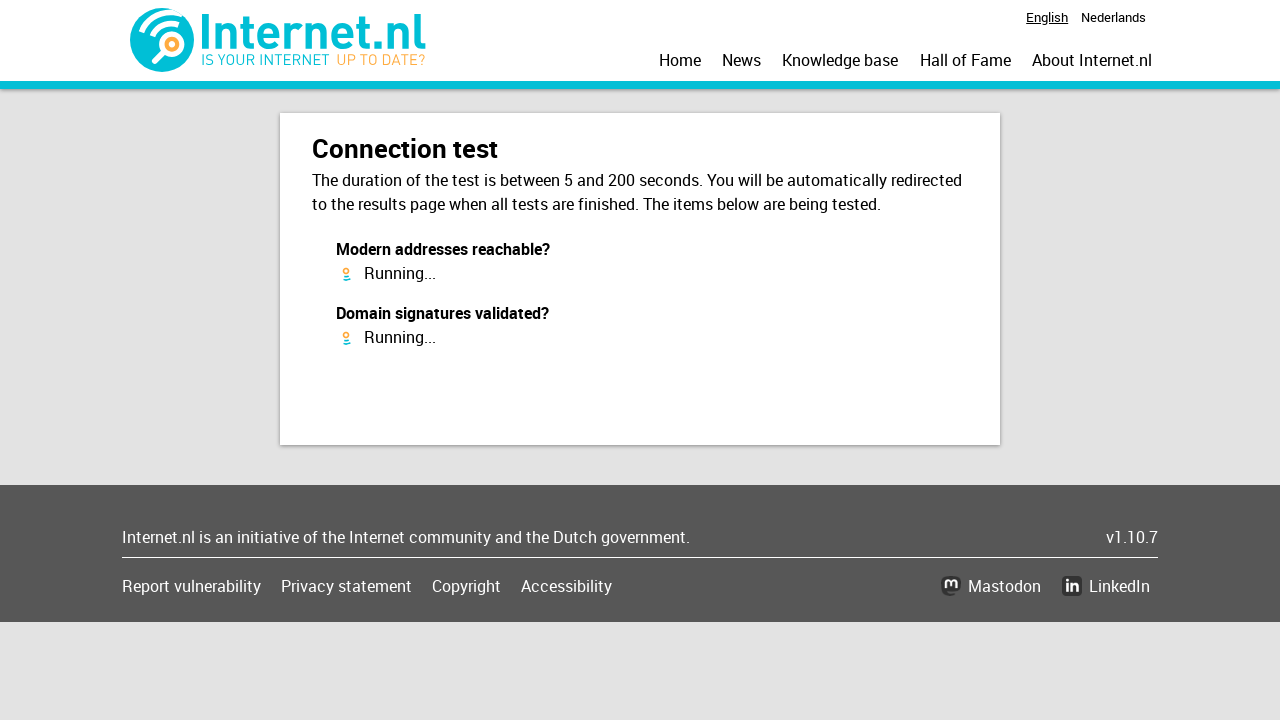